Tests explicit wait functionality by waiting for a price element to change to $100, then clicking a button, reading a value, calculating a mathematical function, and submitting the answer.

Starting URL: http://suninjuly.github.io/explicit_wait2.html

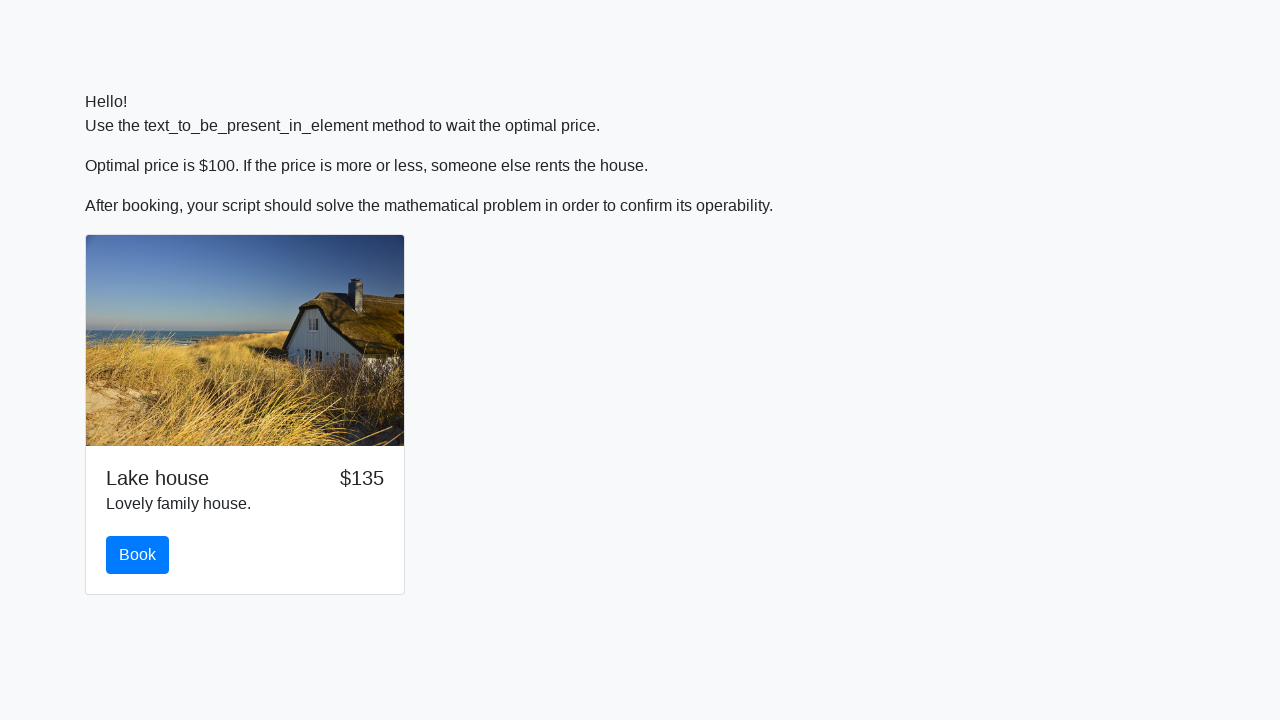

Waited for price element to change to $100
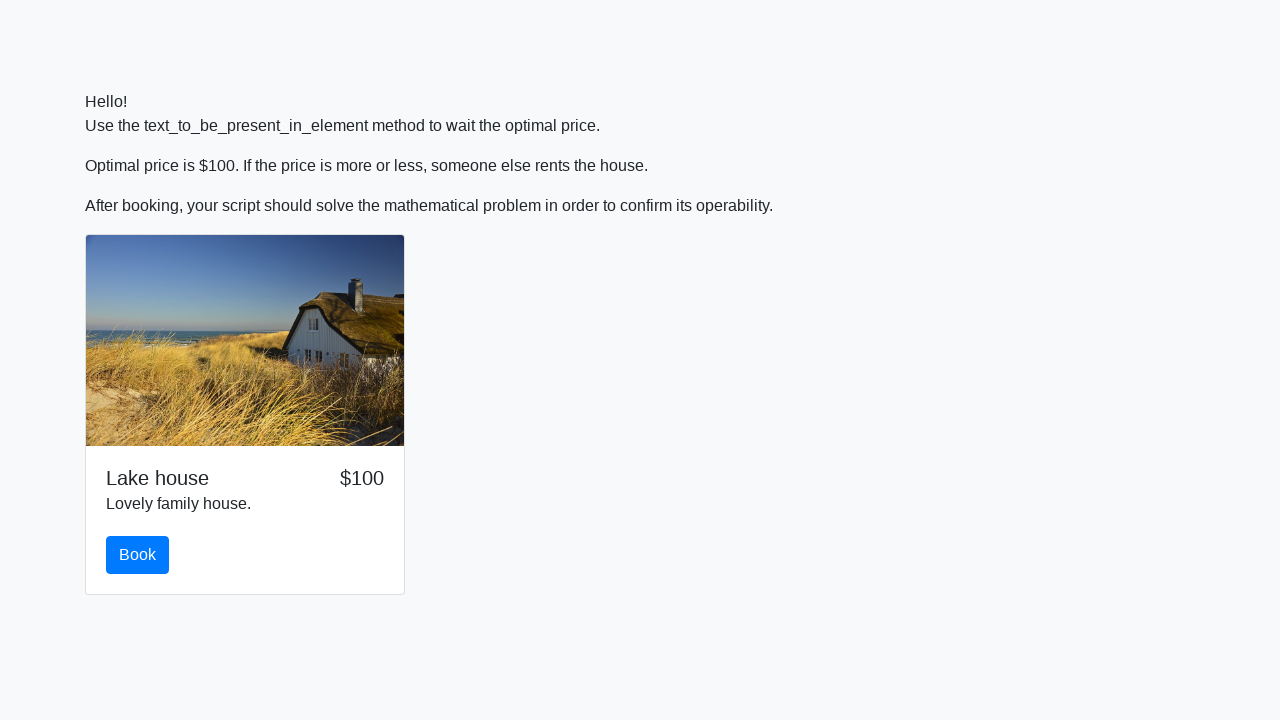

Clicked the button after price reached $100 at (138, 555) on button
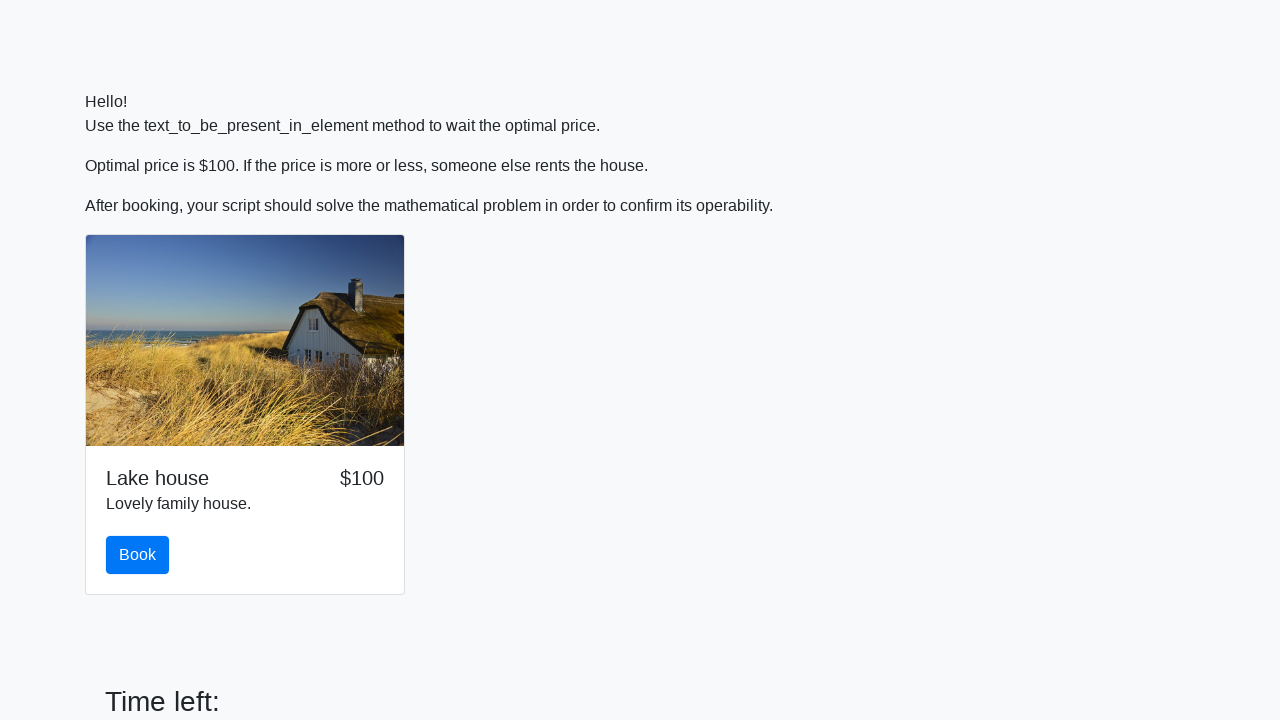

Retrieved input value from #input_value element
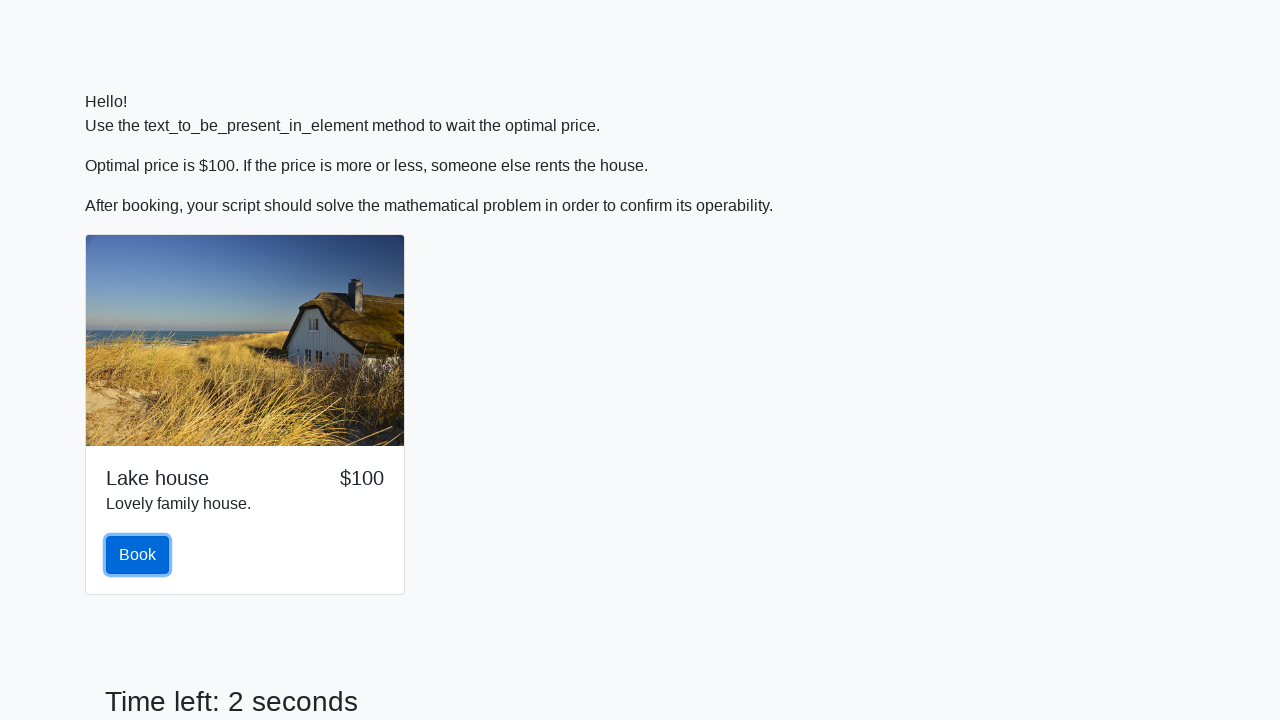

Converted input value to integer: 974
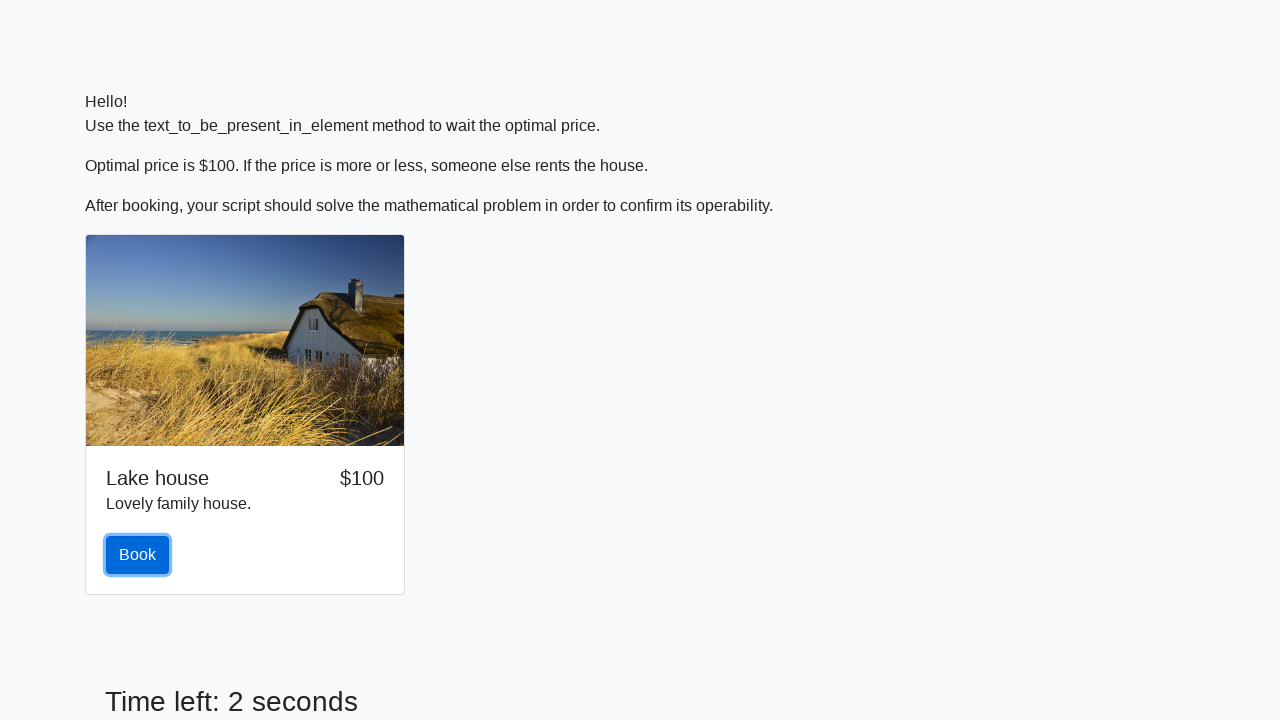

Calculated mathematical answer: log(abs(12 * sin(974))) = 0.24132071718101825
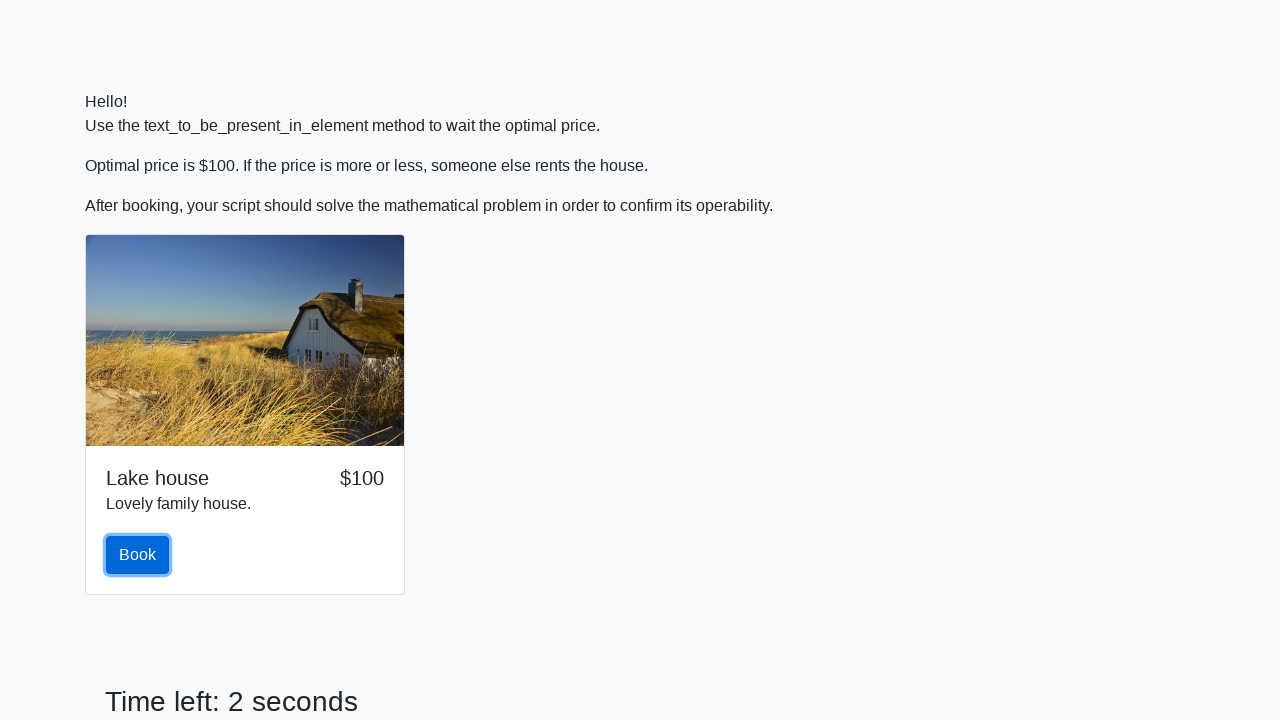

Filled answer field with calculated value: 0.24132071718101825 on #answer
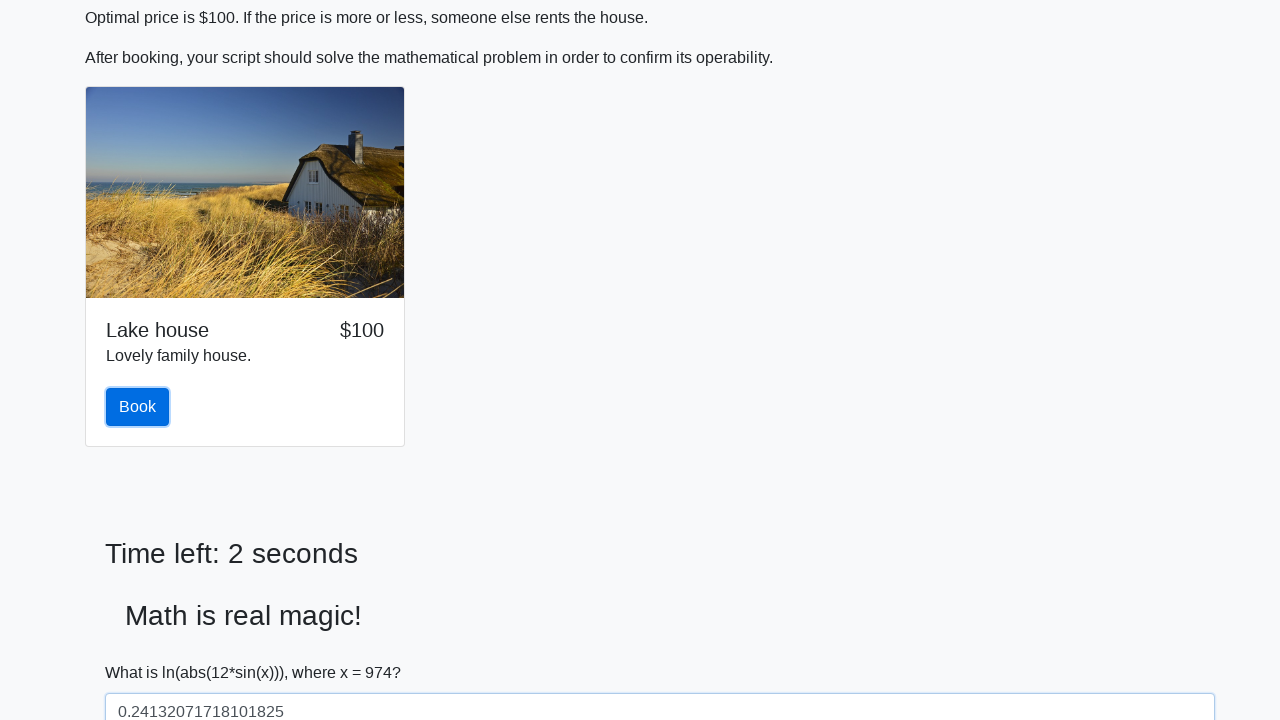

Clicked the solve button to submit the answer at (143, 651) on #solve
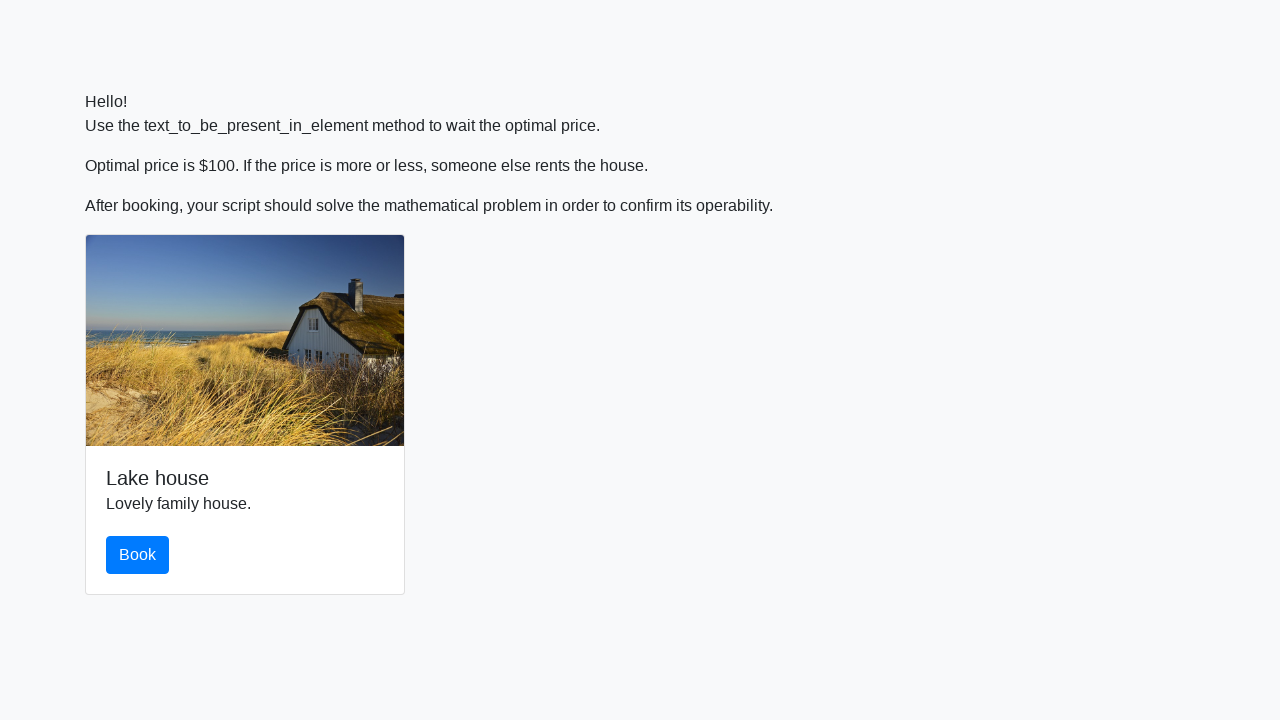

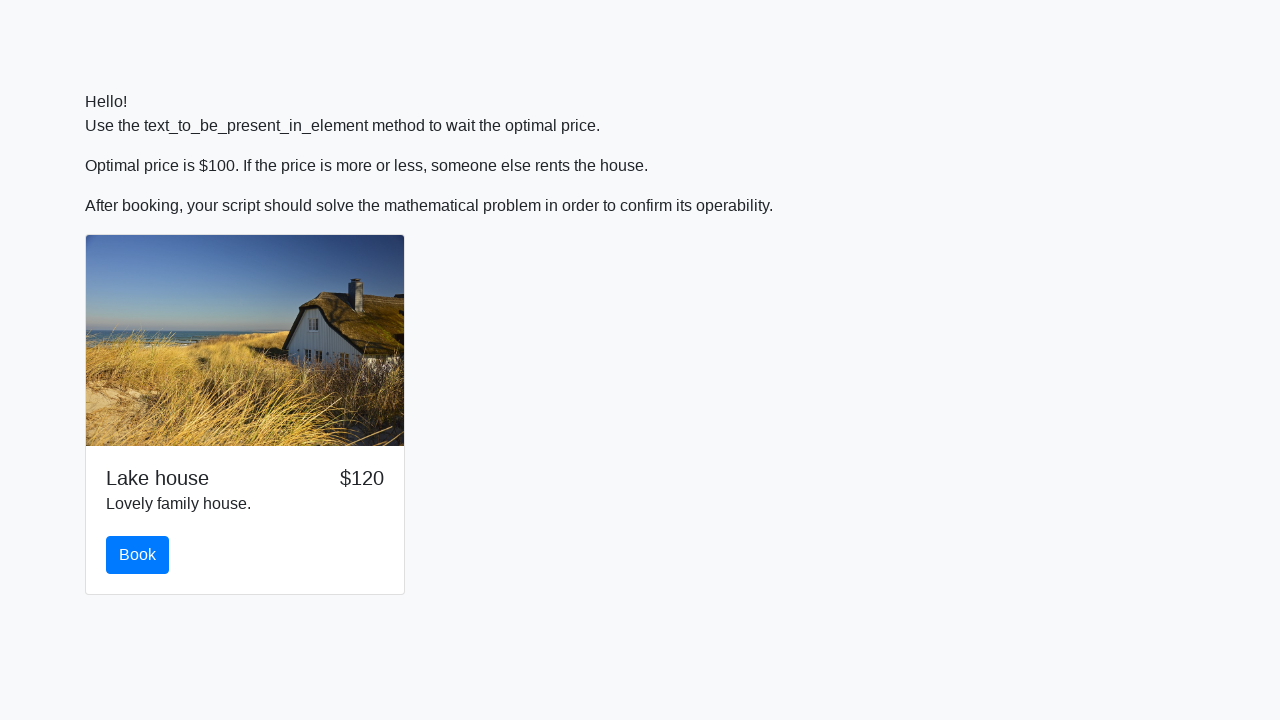